Tests clicking on the footer element of the Habr website, which scrolls the element into view and clicks its center point.

Starting URL: https://habr.com/ru/

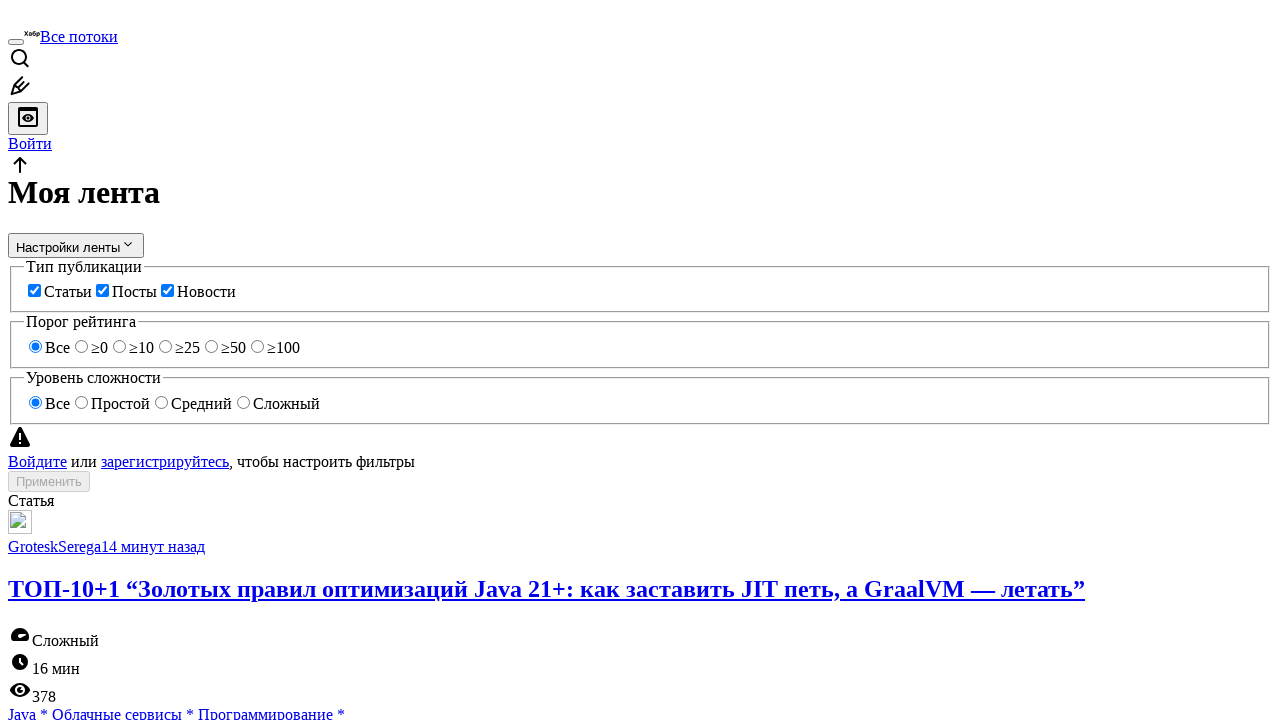

Clicked on footer element, scrolling it into view and clicking its center point at (640, 360) on .footer
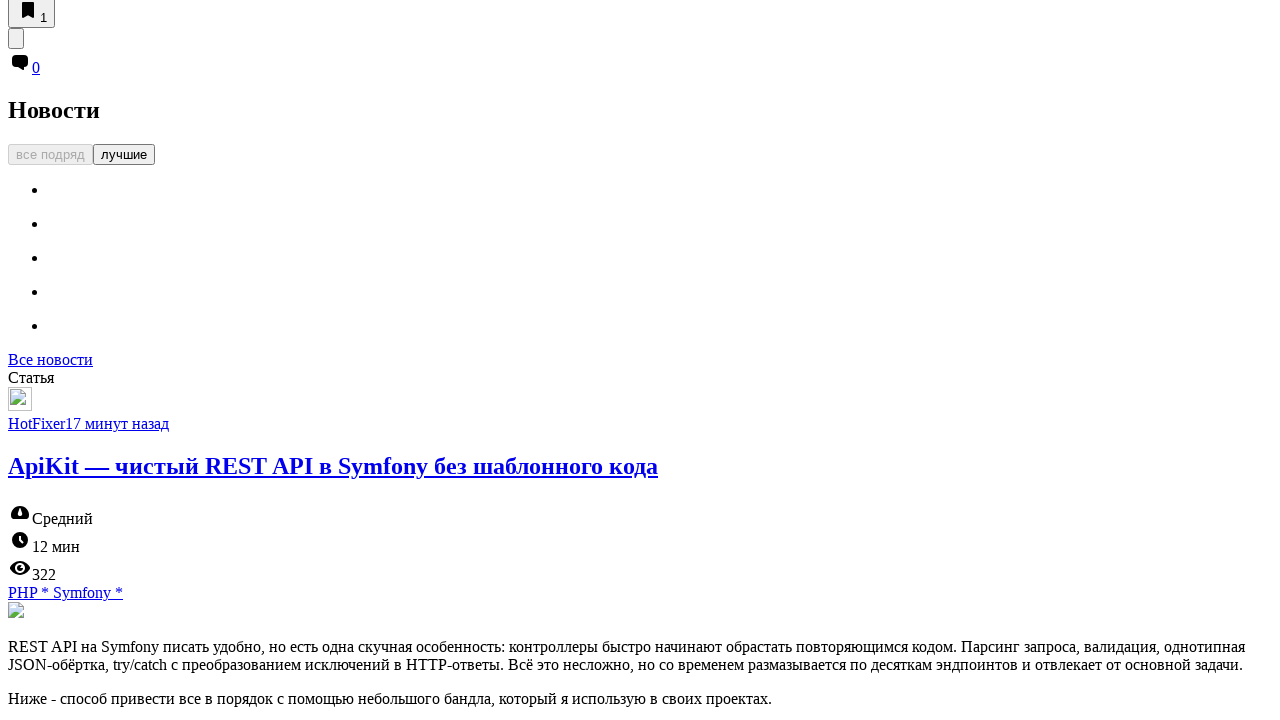

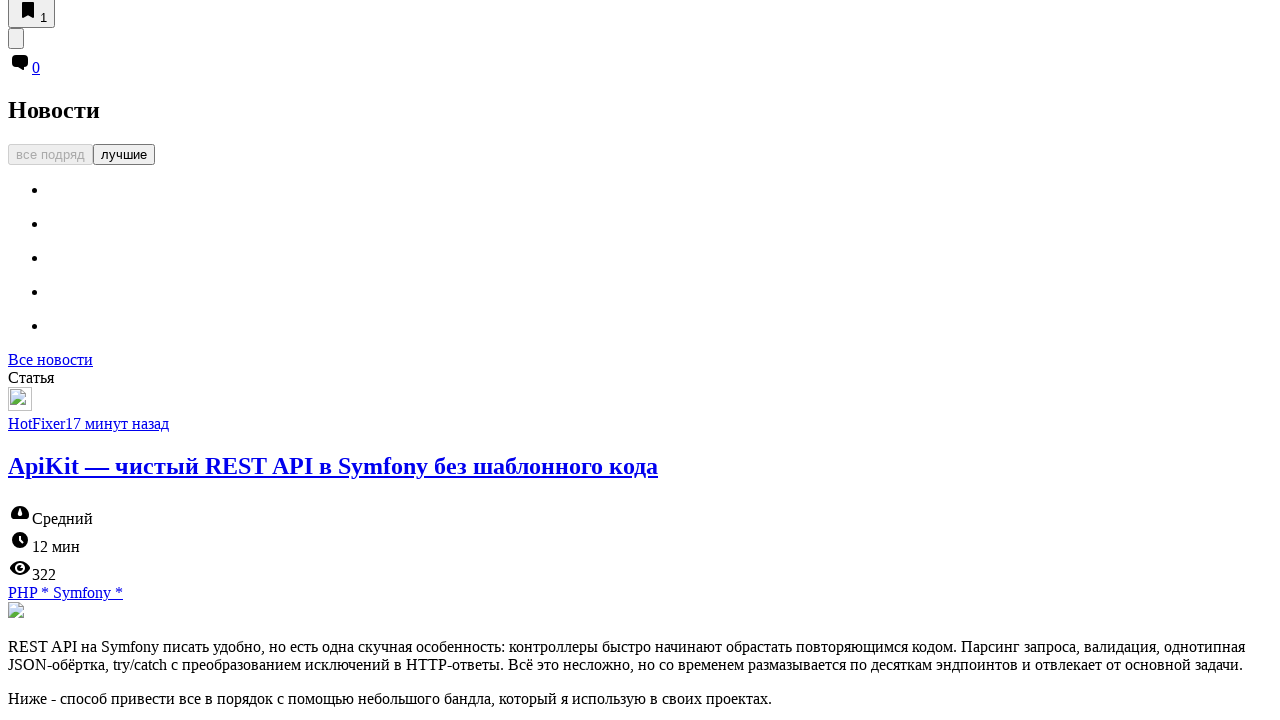